Navigates to ipinfo.io to view IP information, then navigates to Testim.io demo page and verifies the page title matches expected value.

Starting URL: https://ipinfo.io/

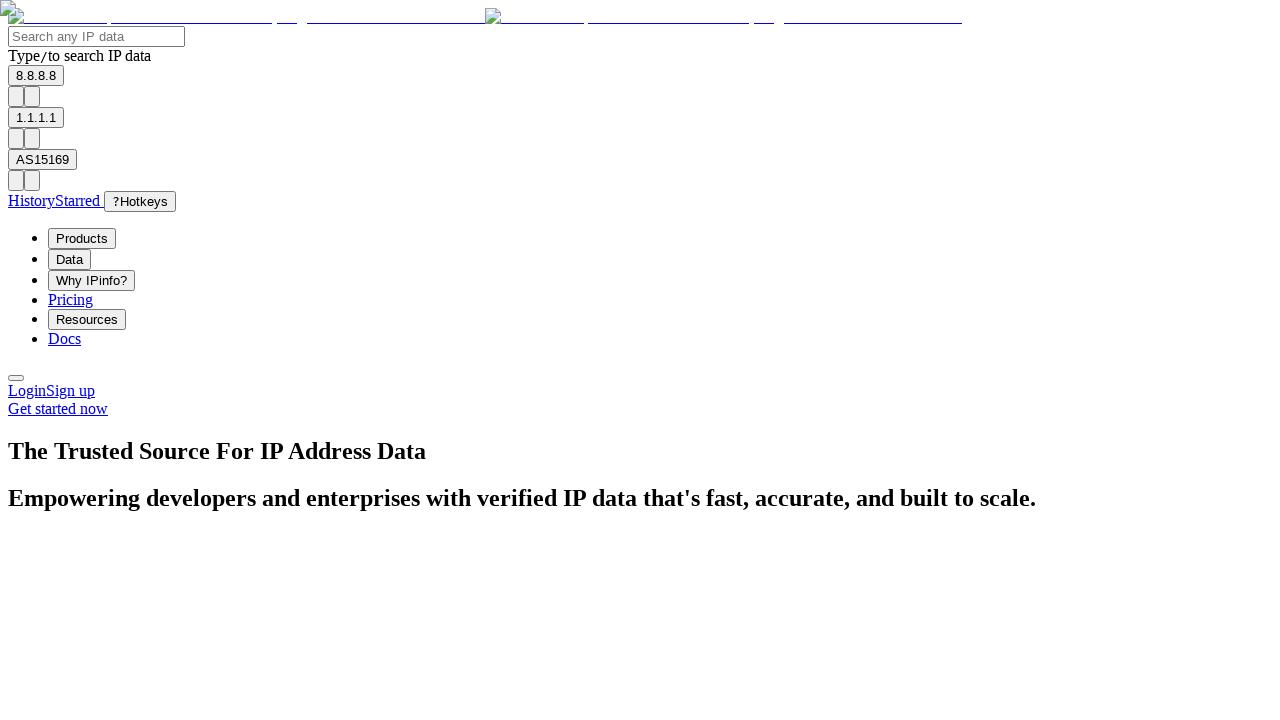

ipinfo.io page loaded (networkidle)
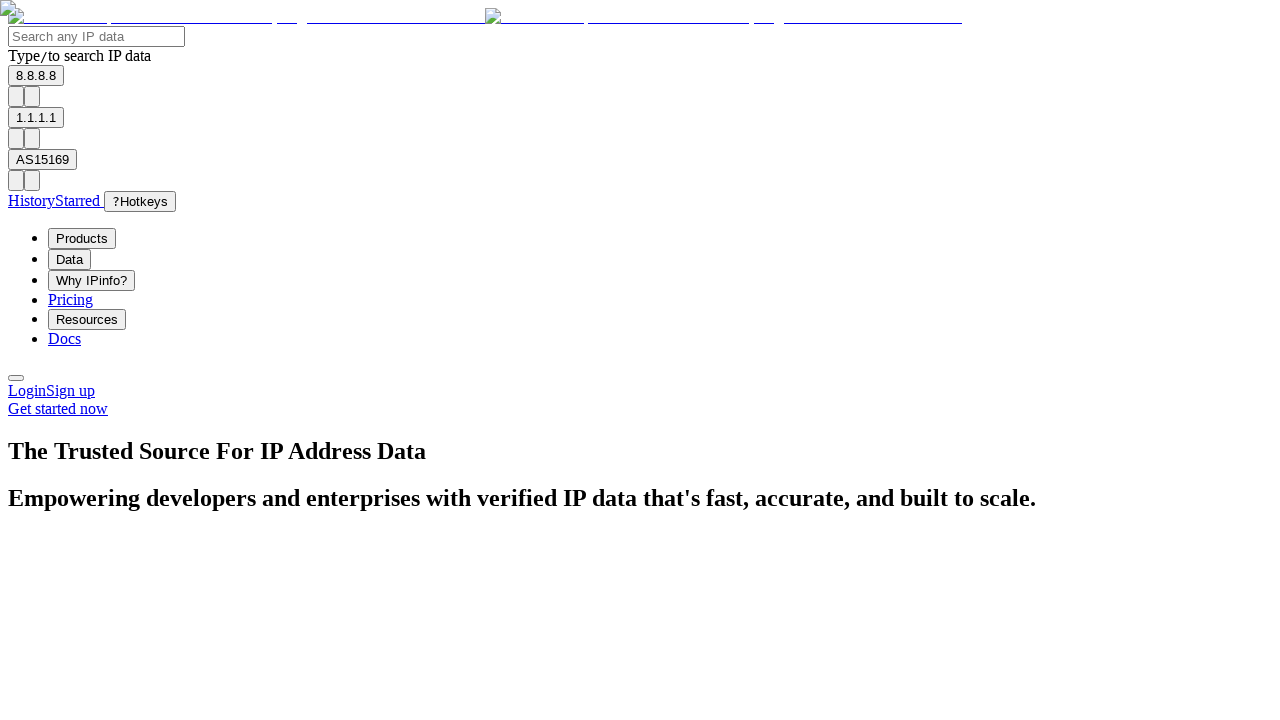

Navigated to Testim.io demo page
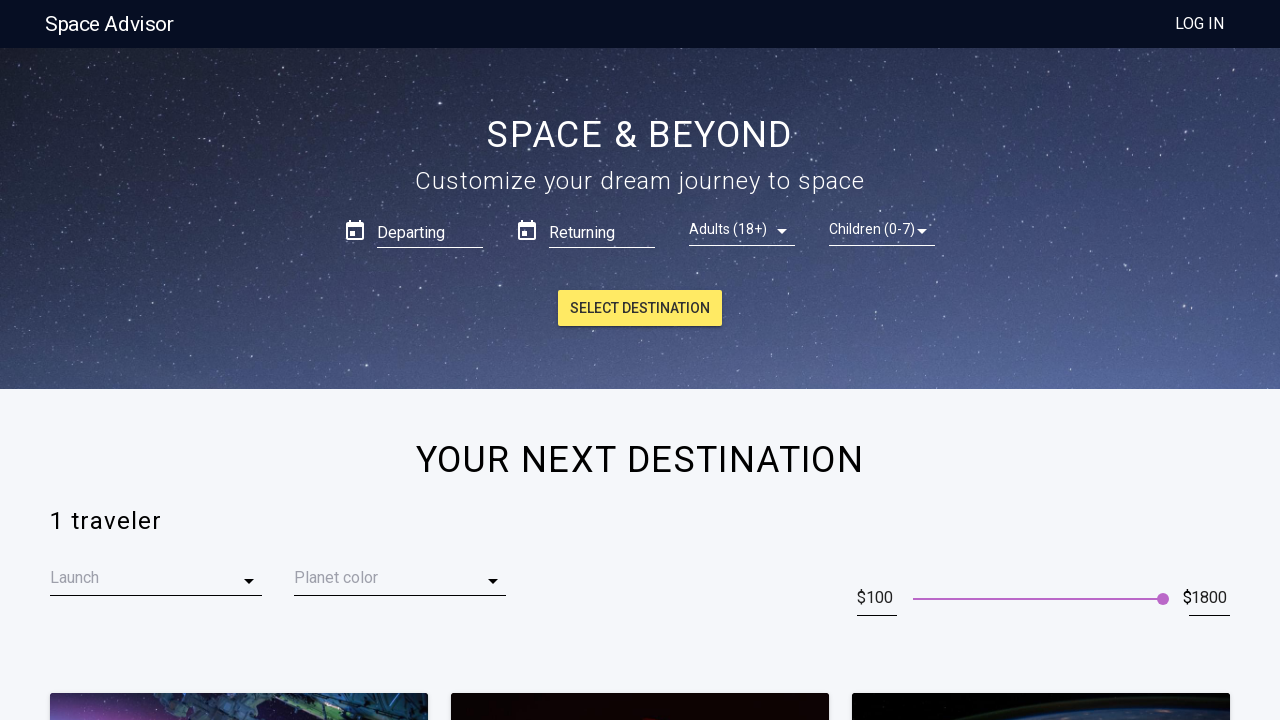

Testim.io demo page loaded (networkidle)
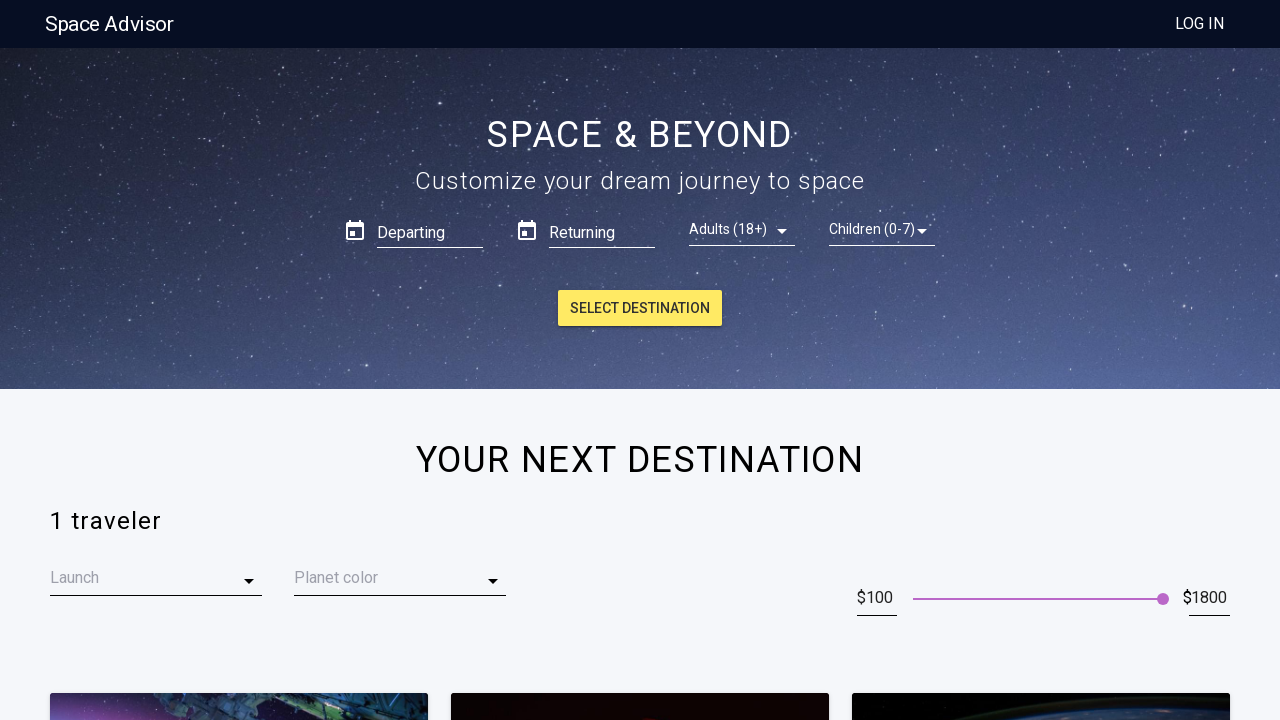

Retrieved page title: 'Space & Beyond | Testim.io demo'
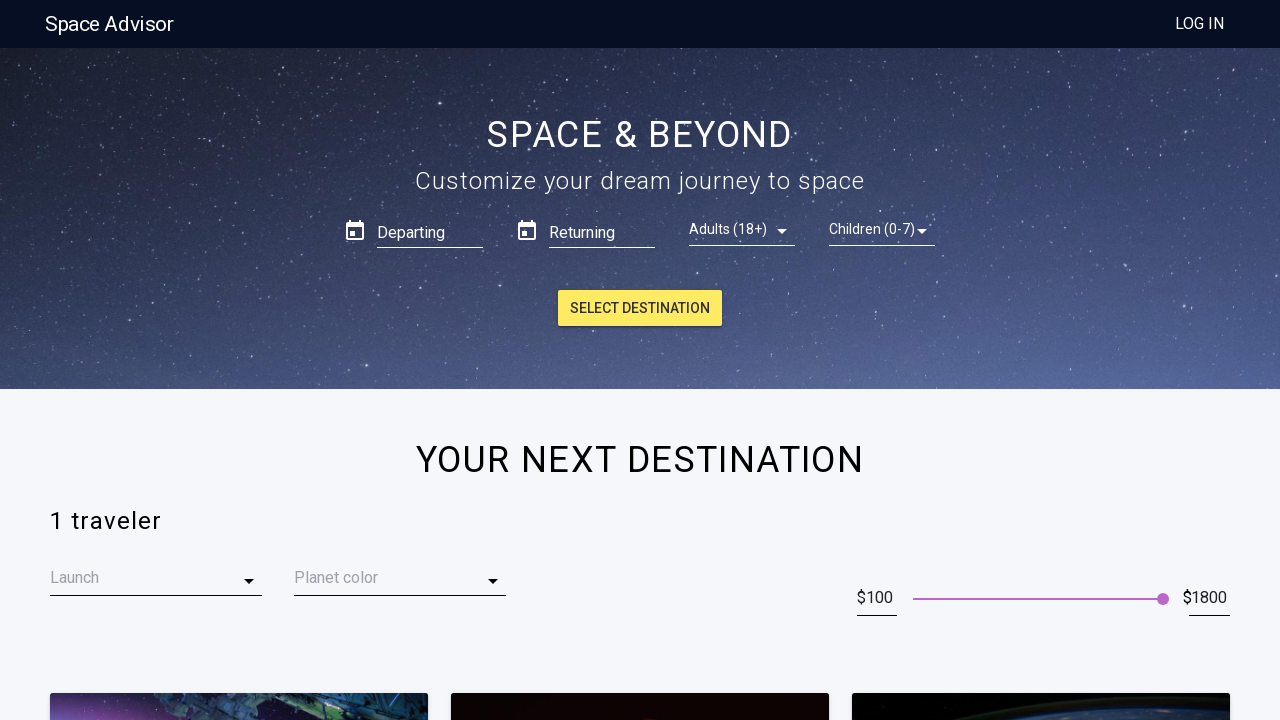

Page title assertion passed - matches 'Space & Beyond | Testim.io demo'
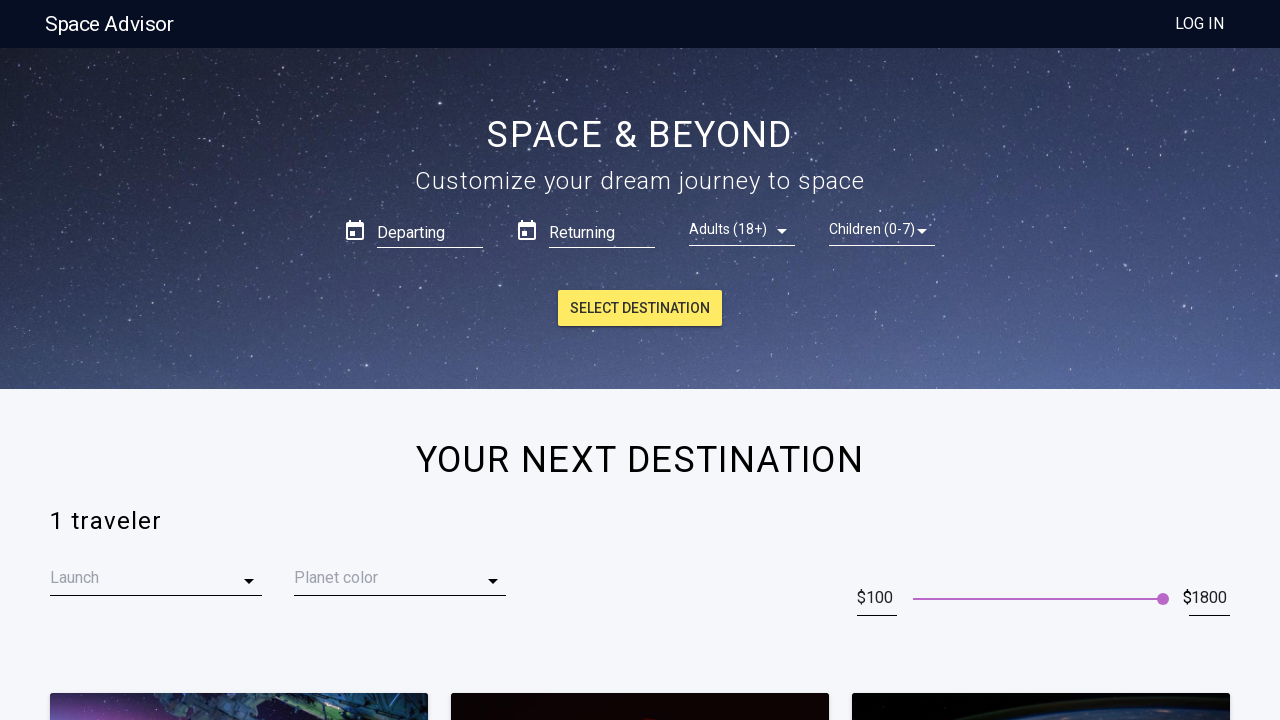

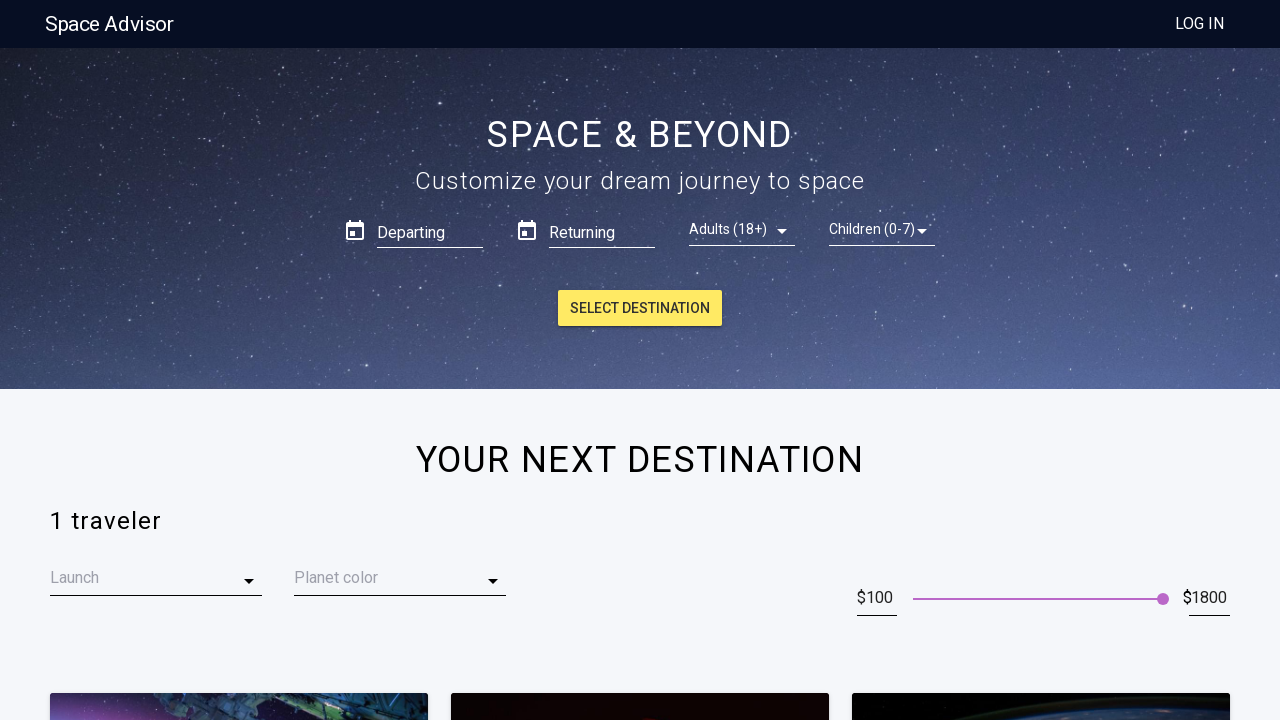